Tests browser cookie management by reading existing cookies, adding a new cookie, and deleting a cookie on a demo page, clicking refresh between each operation to verify changes.

Starting URL: https://bonigarcia.dev/selenium-webdriver-java/cookies.html

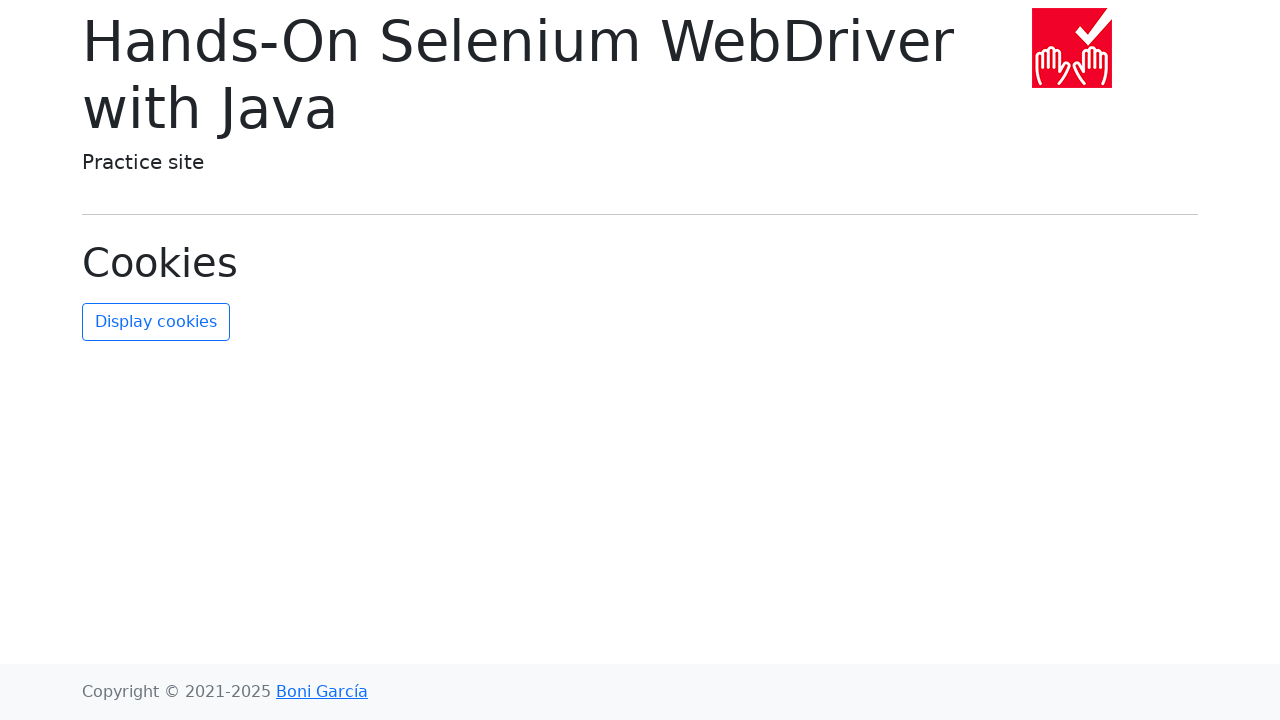

Retrieved initial cookies from context
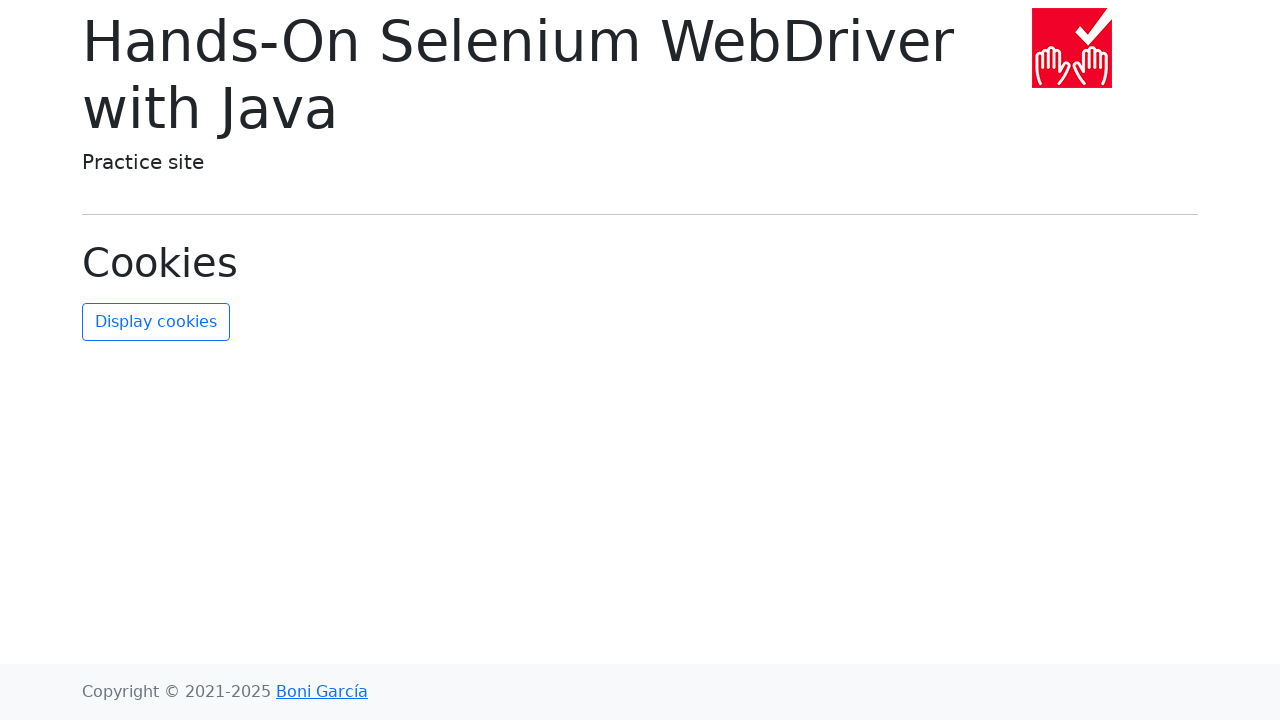

Verified that 2 cookies exist initially
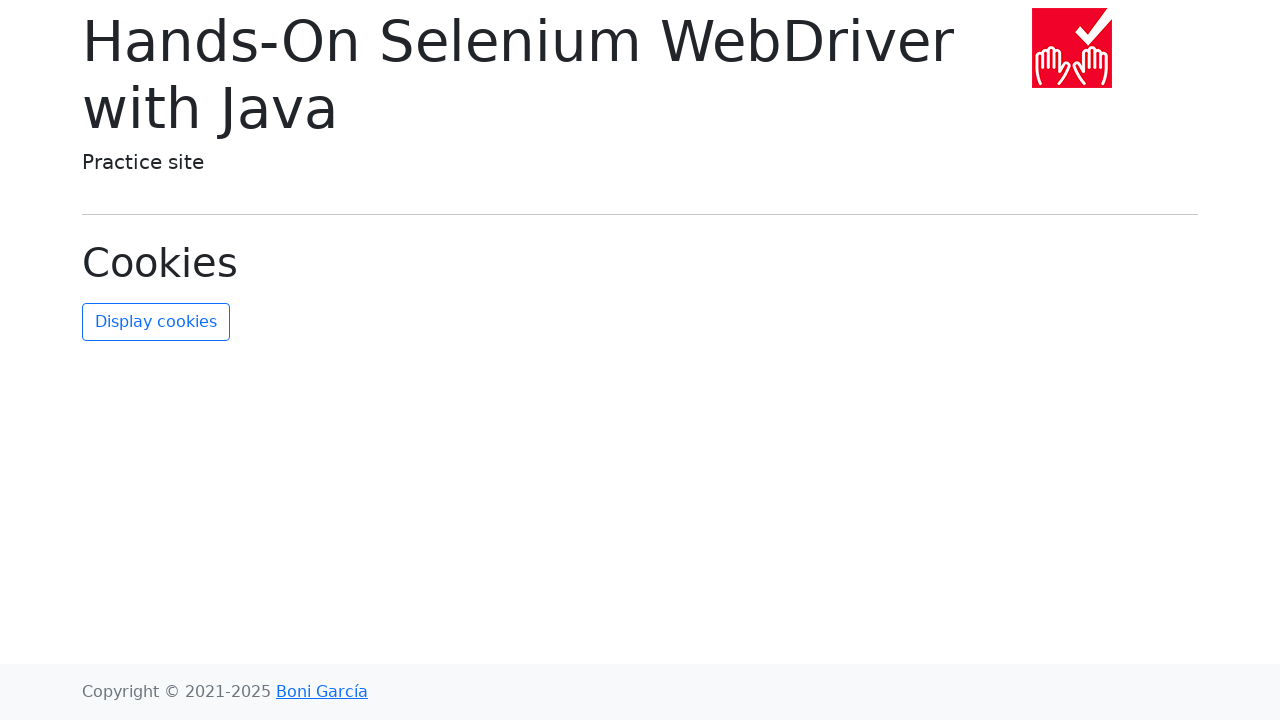

Located username cookie in cookies list
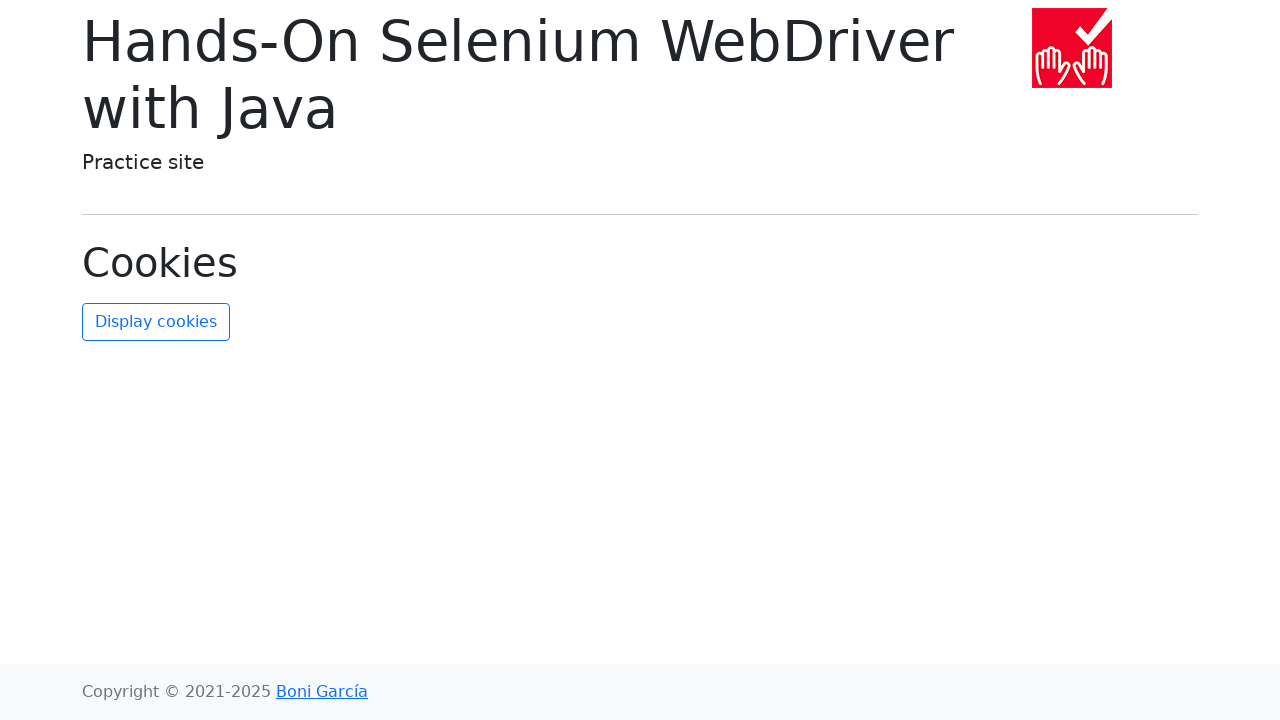

Verified username cookie exists
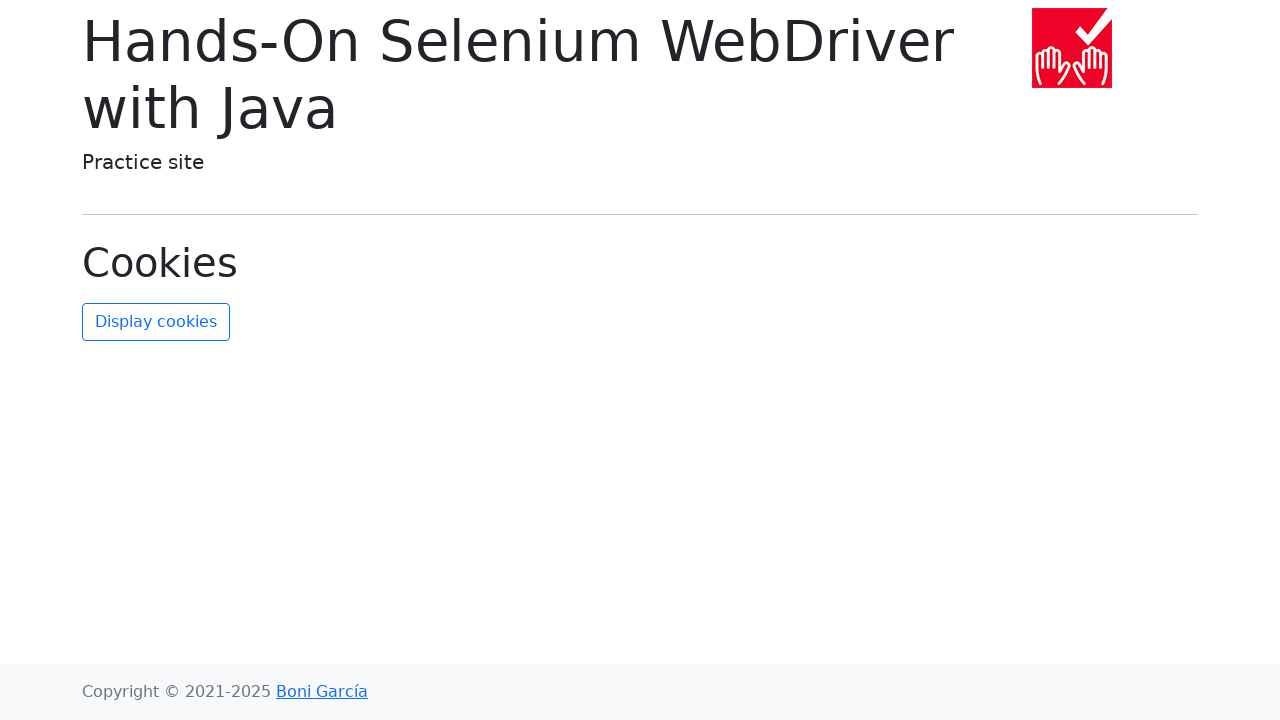

Verified username cookie value is 'John Doe'
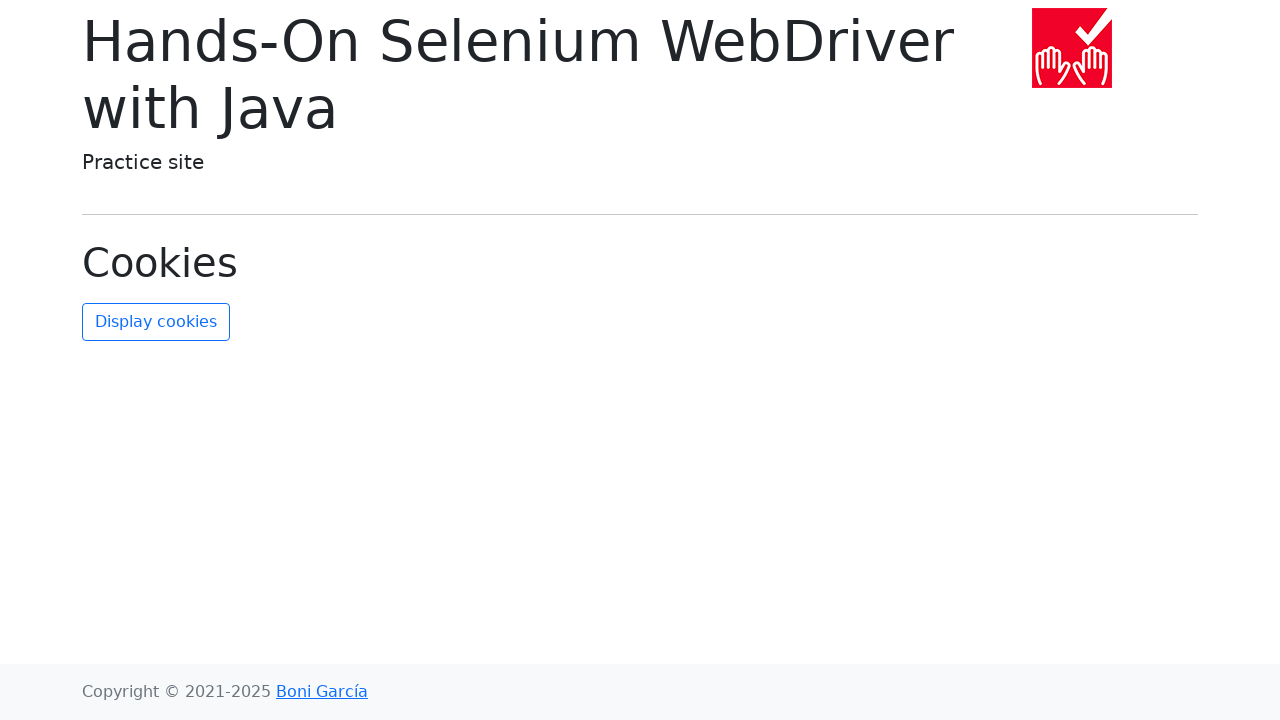

Verified username cookie path is '/'
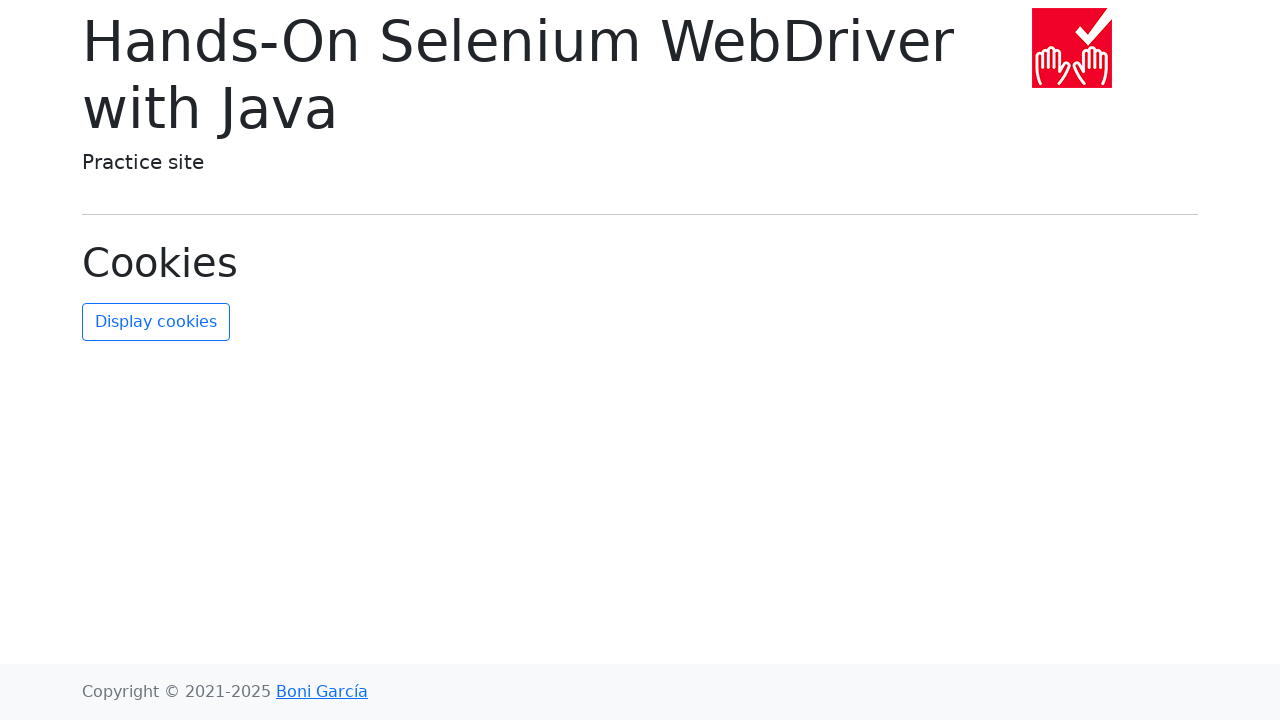

Clicked refresh cookies button at (156, 322) on #refresh-cookies
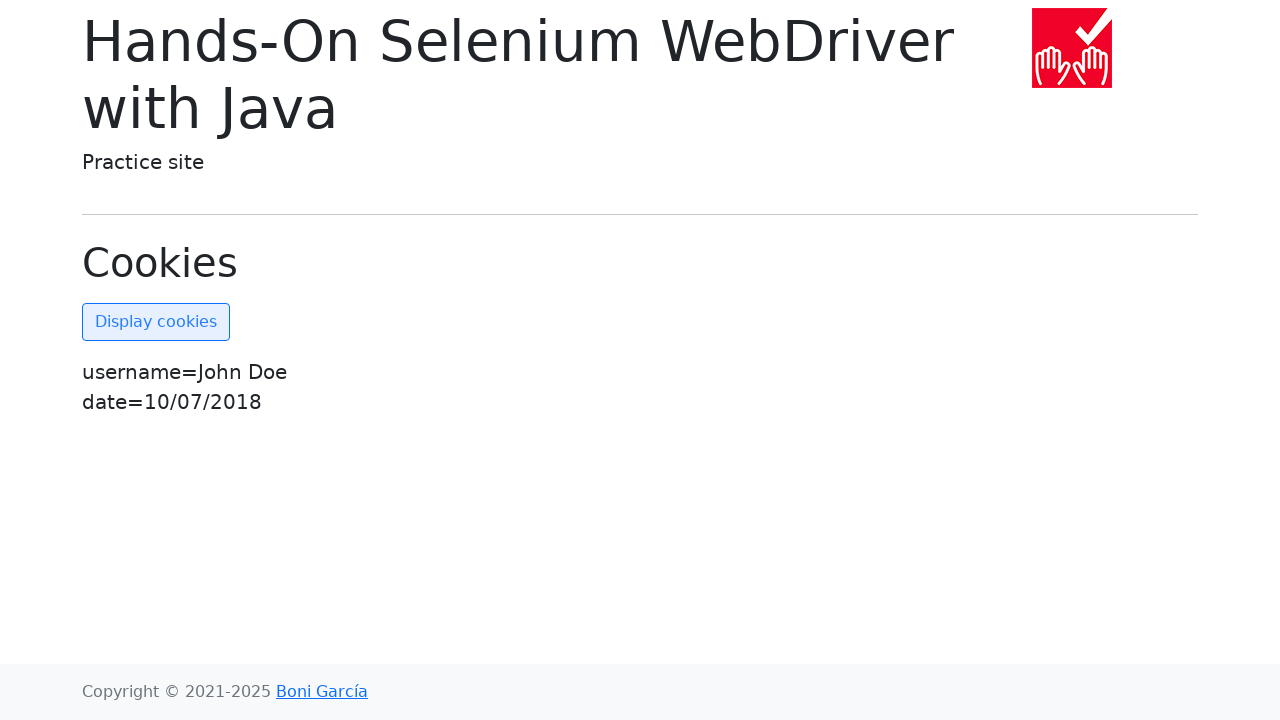

Added new cookie with name 'new-cookie-name' and value 'Alsu'
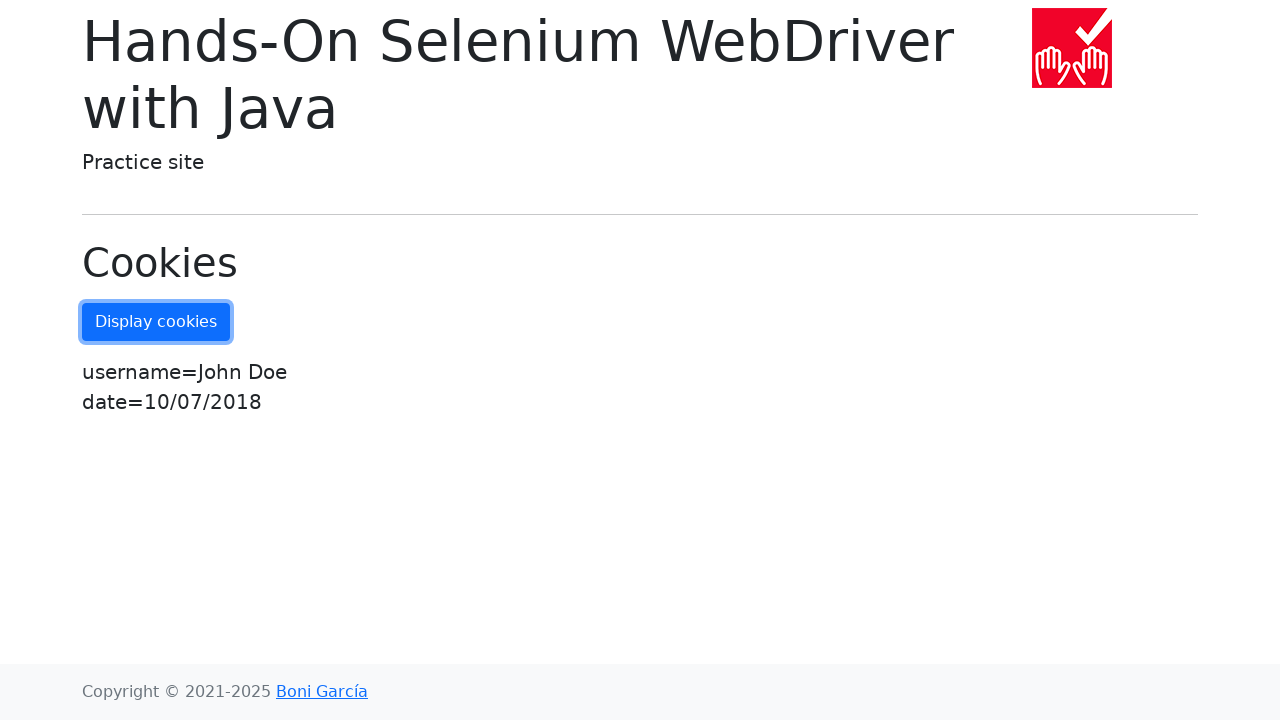

Retrieved cookies to verify new cookie was added
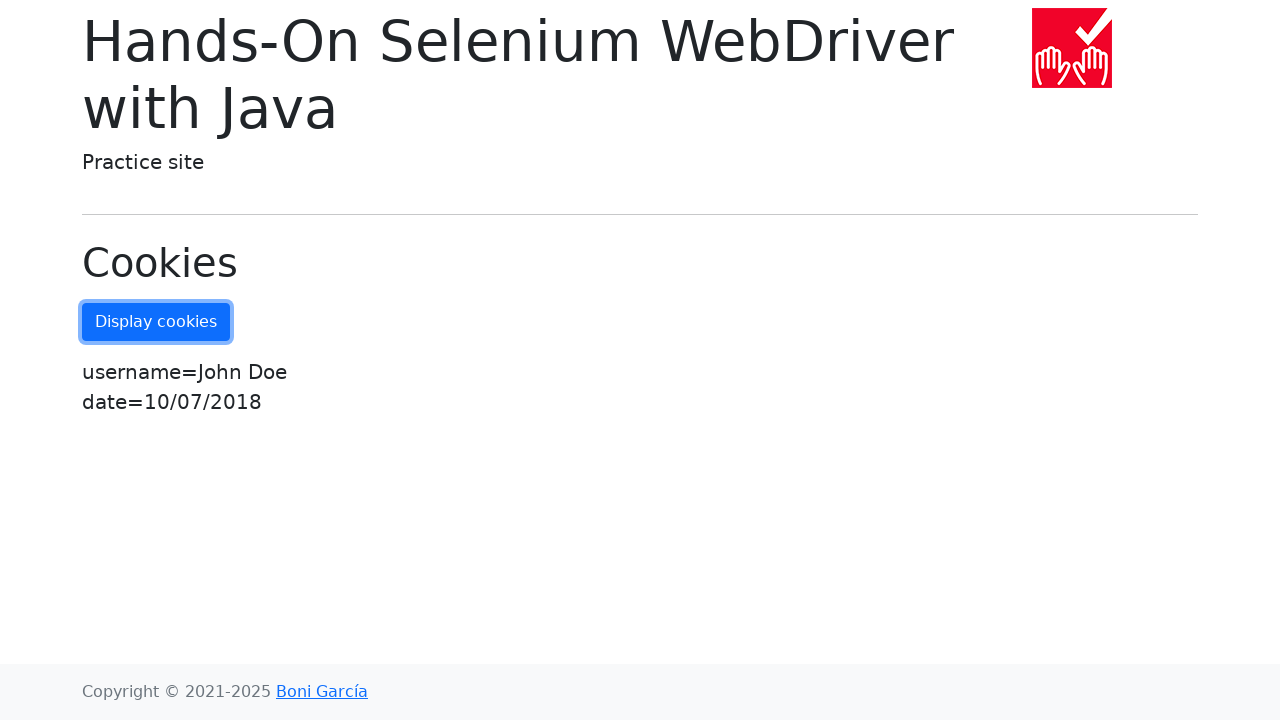

Located new cookie in cookies list
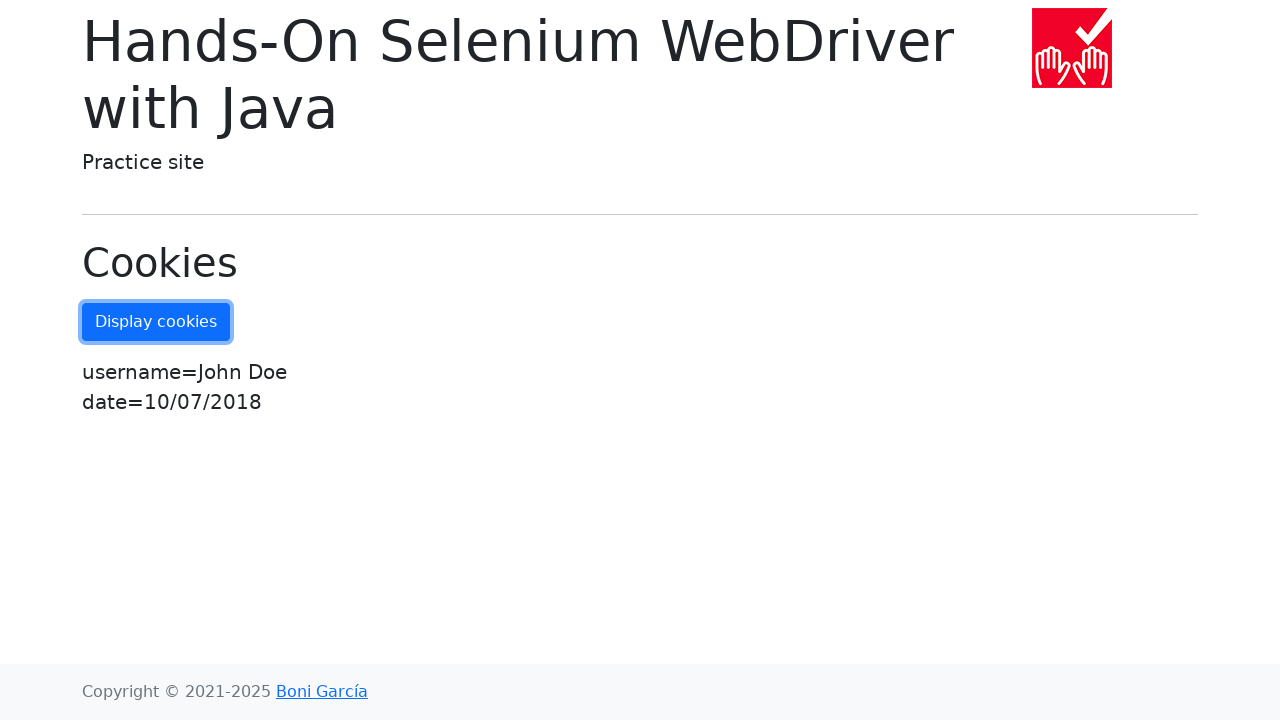

Verified new cookie exists
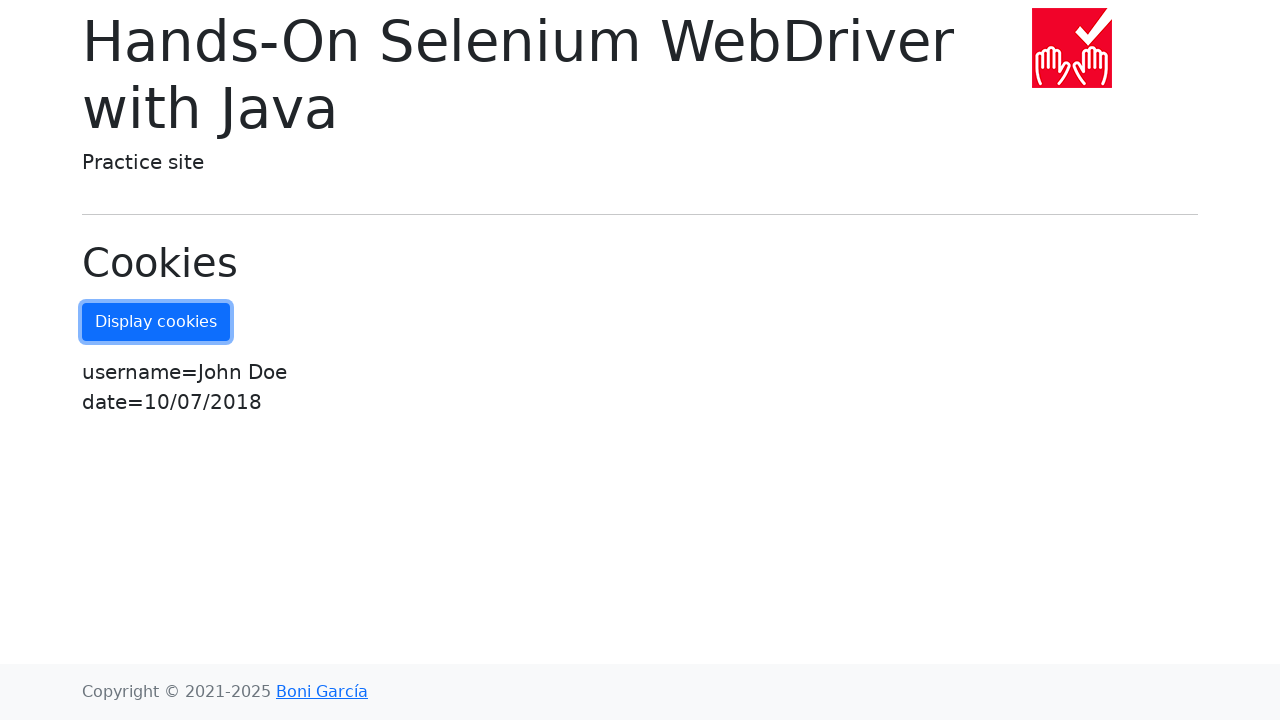

Verified new cookie value is 'Alsu'
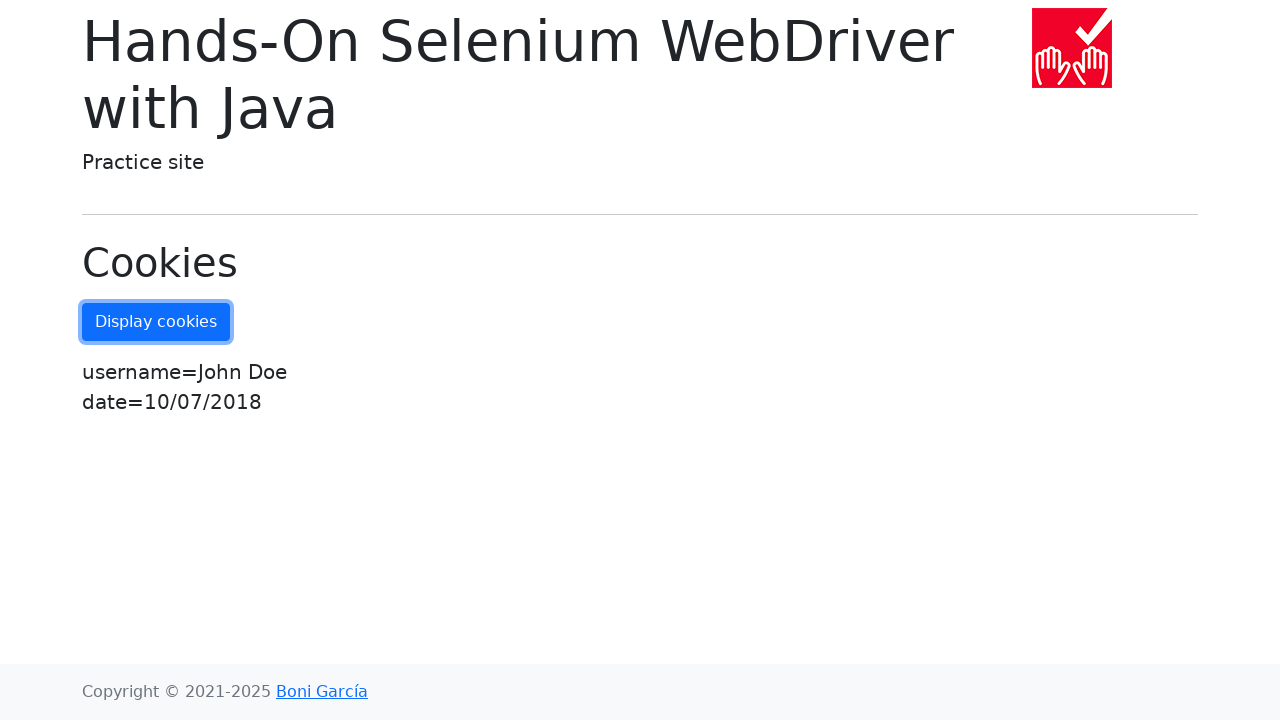

Verified that 3 cookies now exist after adding new cookie
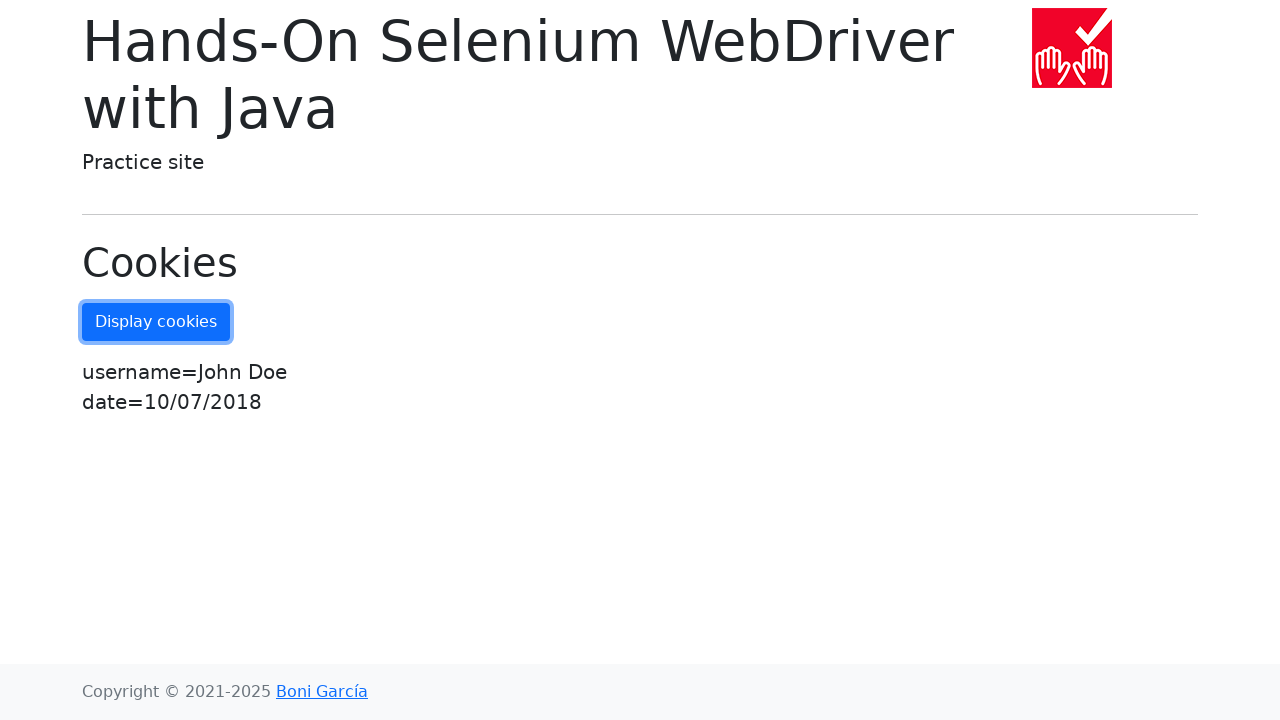

Clicked refresh cookies button at (156, 322) on #refresh-cookies
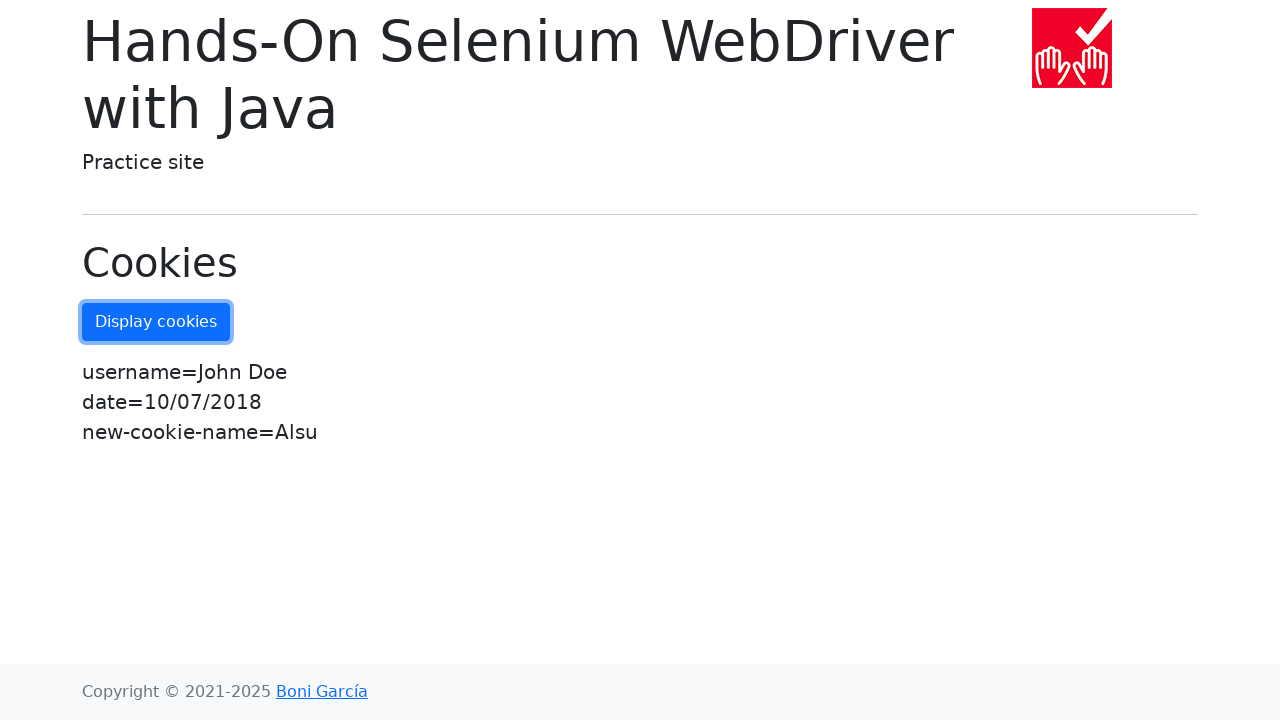

Deleted username cookie from context
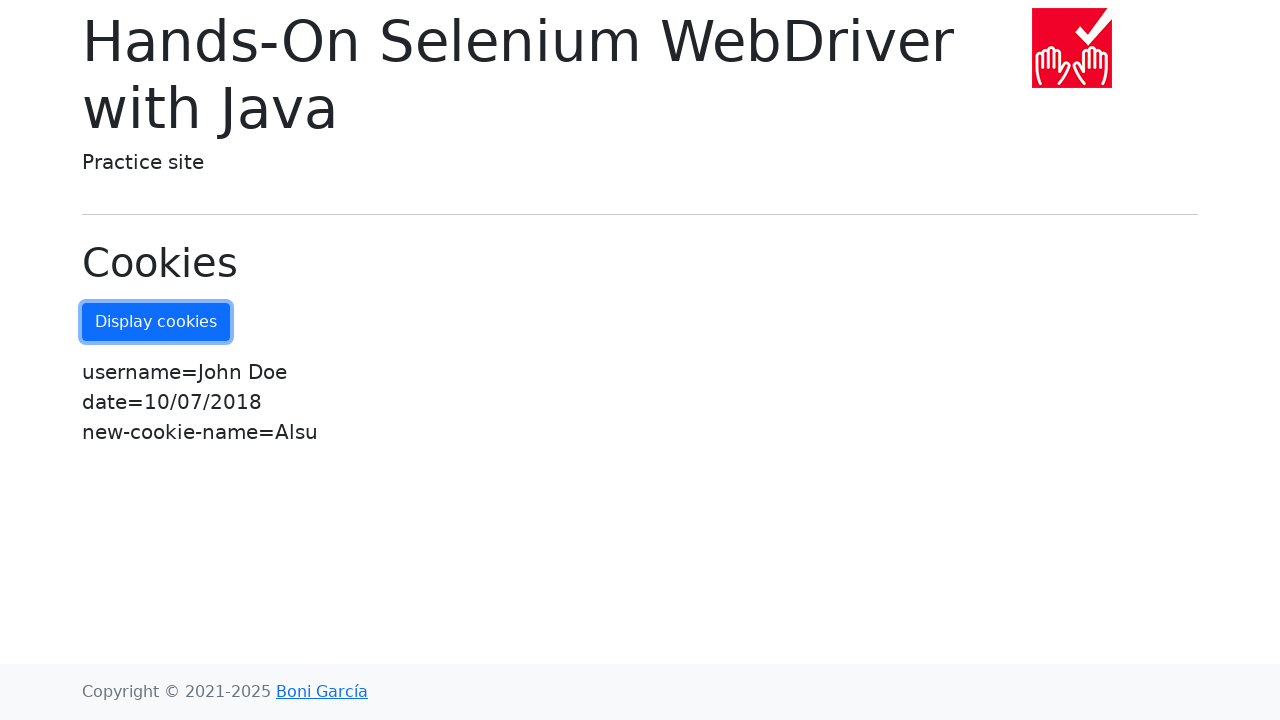

Retrieved cookies to verify deletion
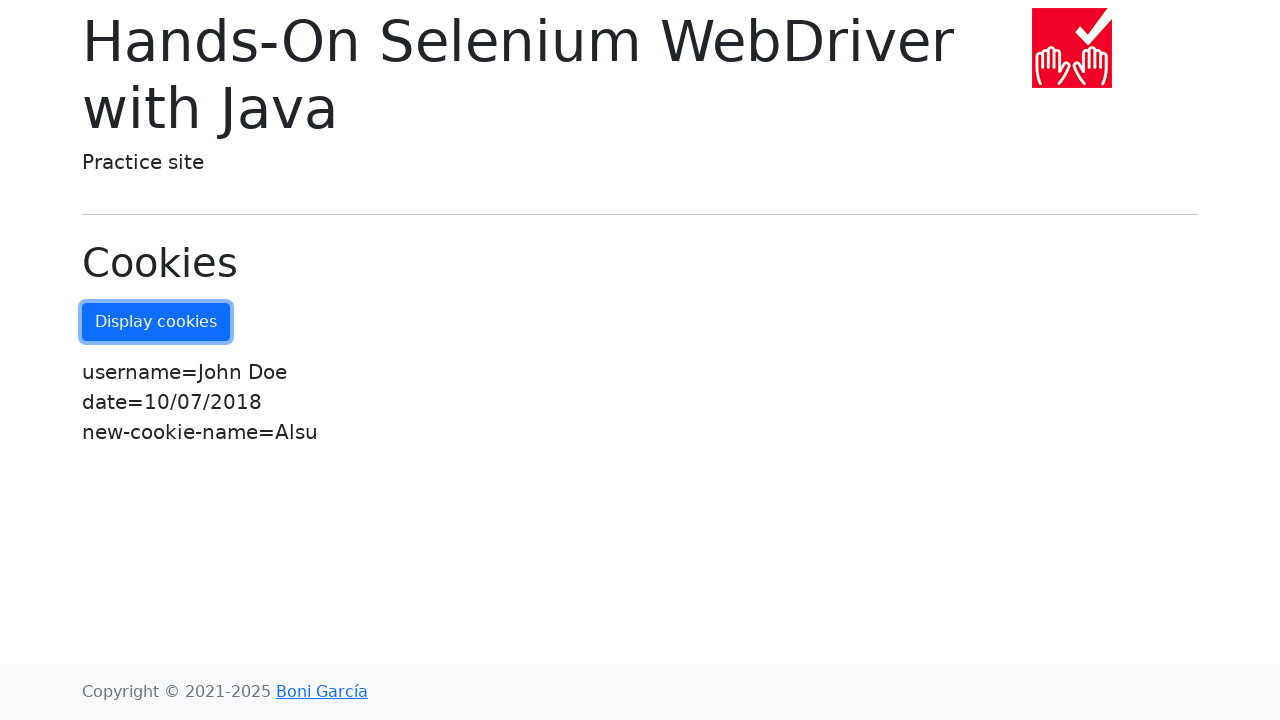

Verified that 2 cookies remain after deleting username cookie
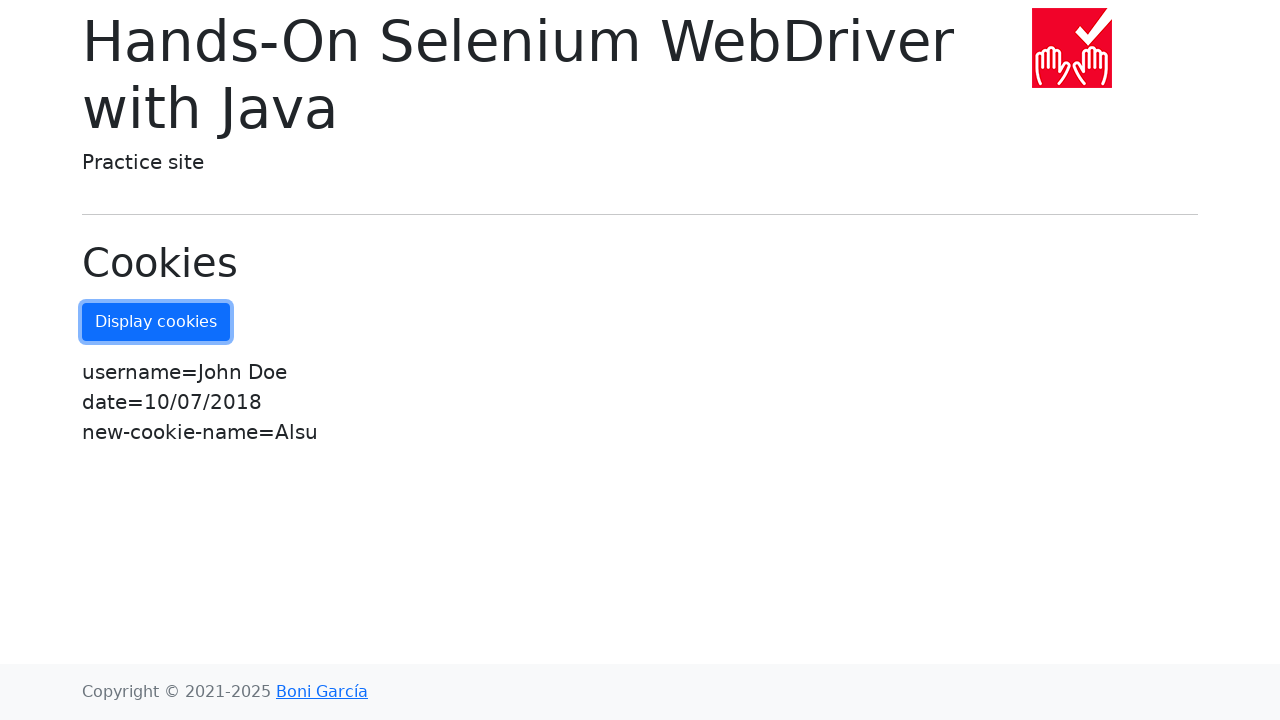

Clicked refresh cookies button to finalize changes at (156, 322) on #refresh-cookies
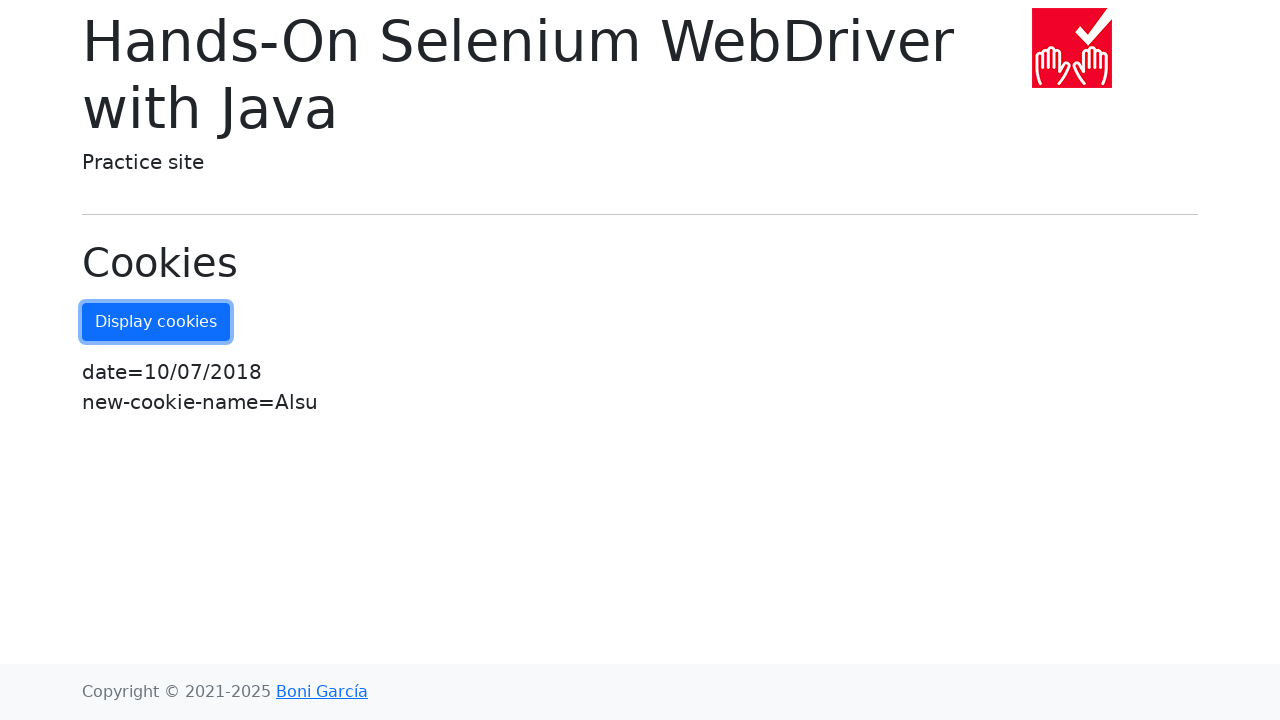

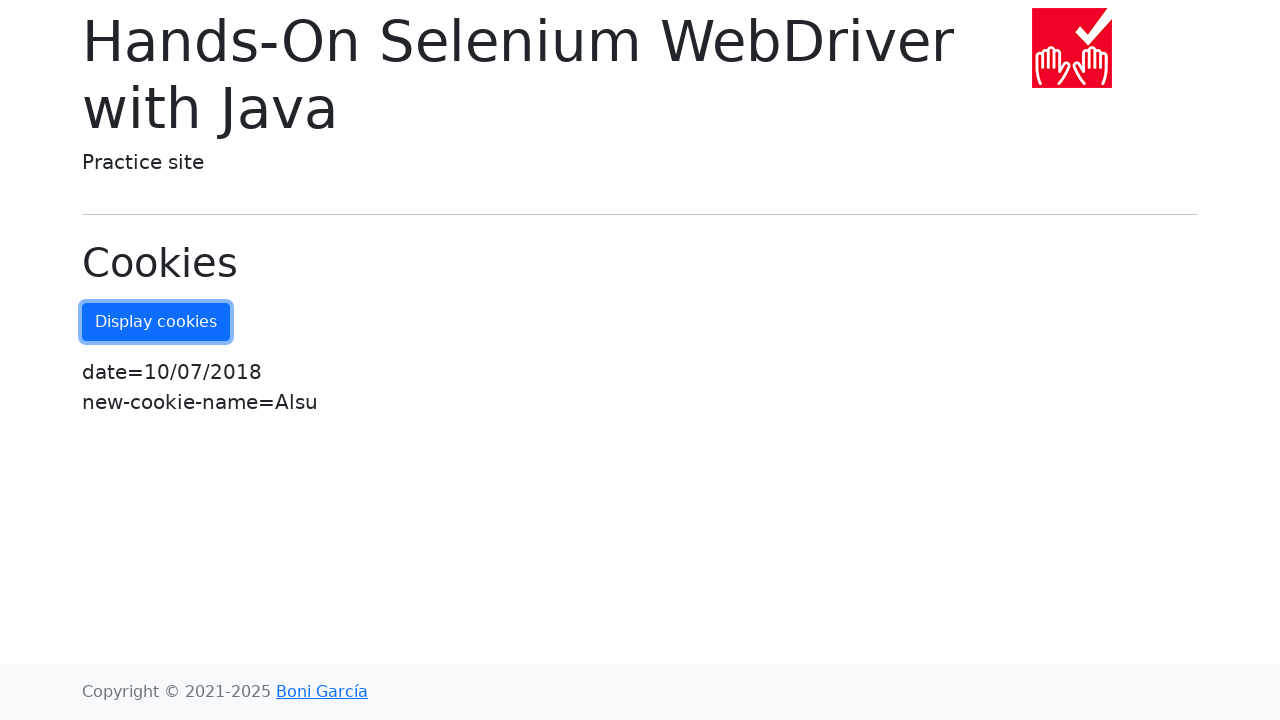